Tests weather app by searching for a city in Great Britain and verifying weather data is displayed.

Starting URL: https://tenforben.github.io/FPL/vannilaWeatherApp/index.html

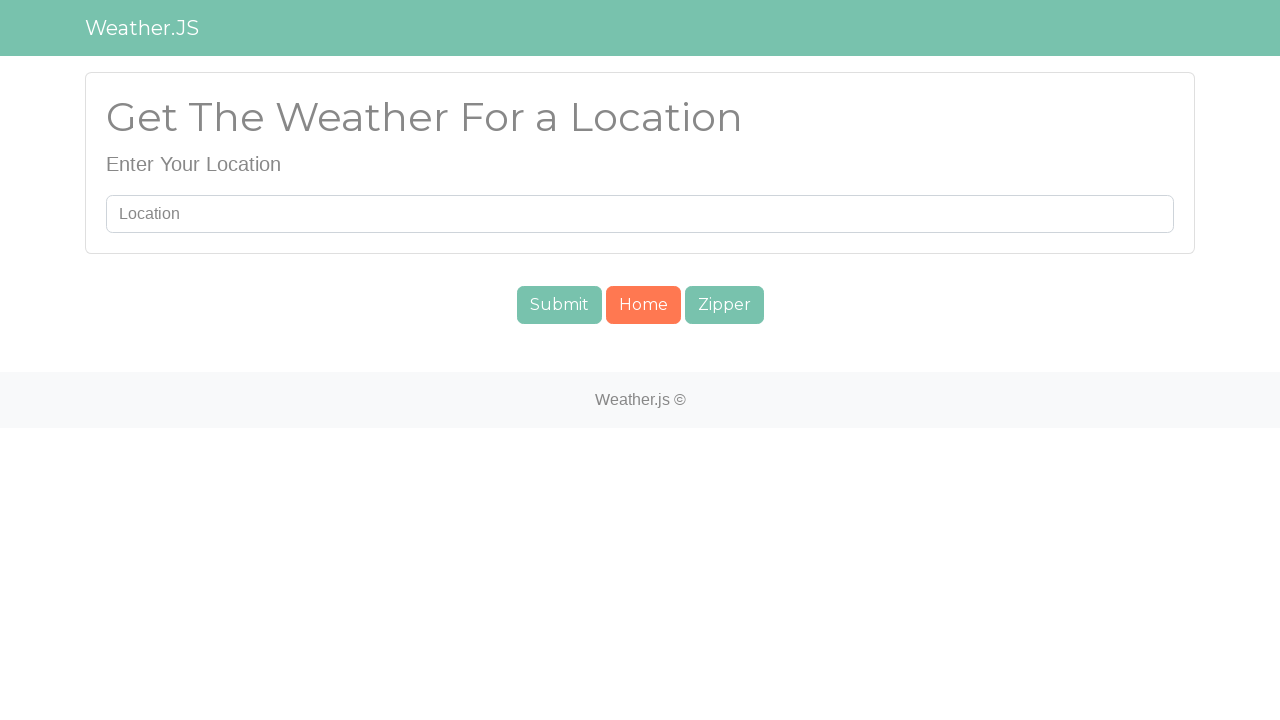

Filled search field with 'London' on #searchUser
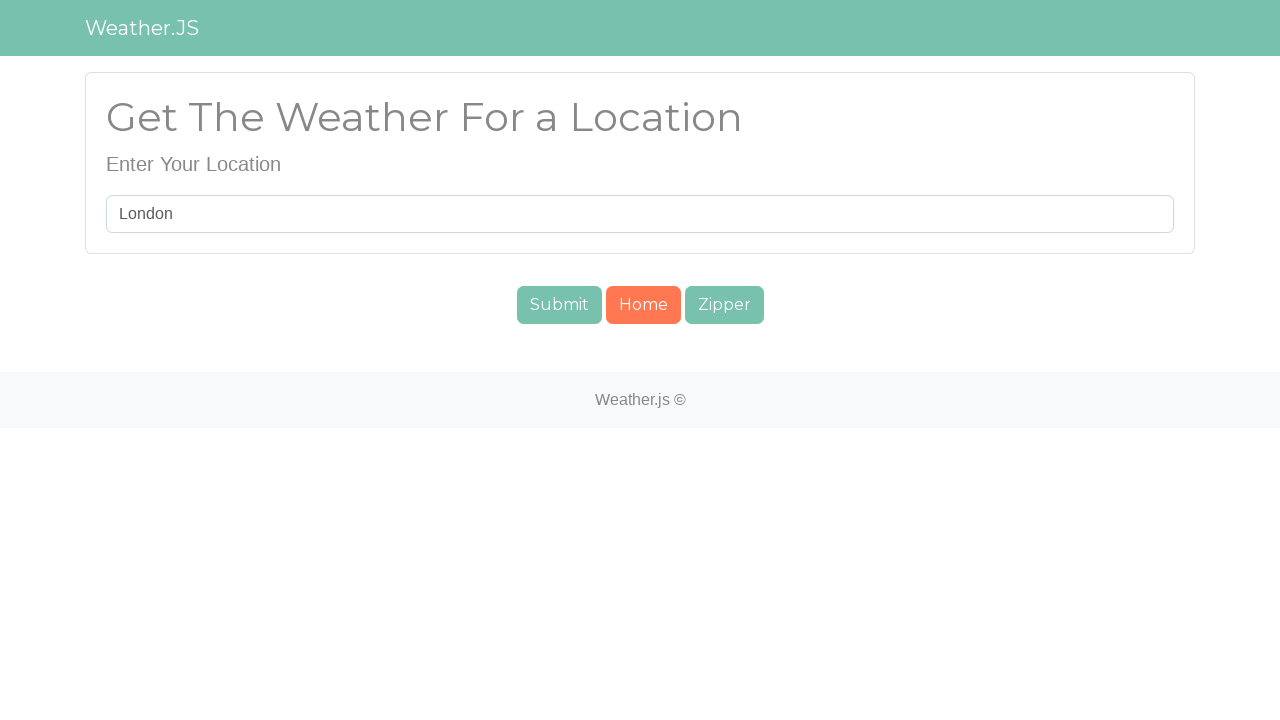

Clicked submit button to search for London at (559, 305) on #submit
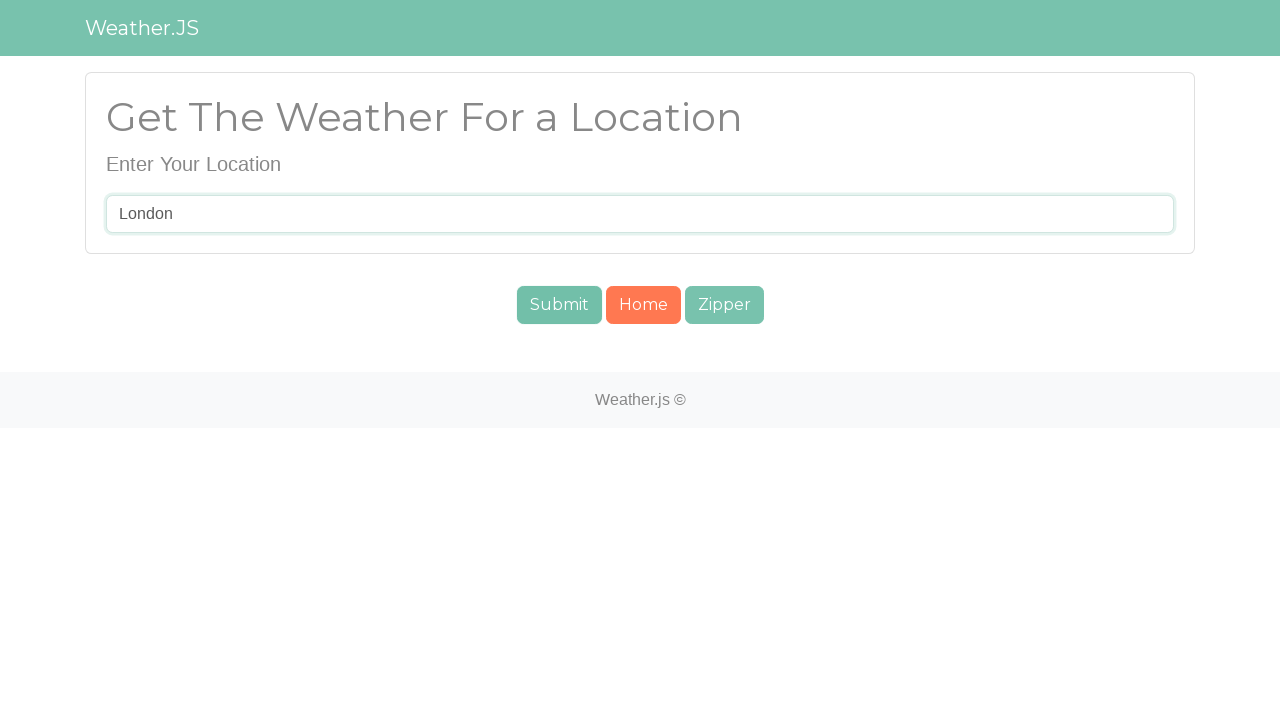

Weather data element #cuwt loaded
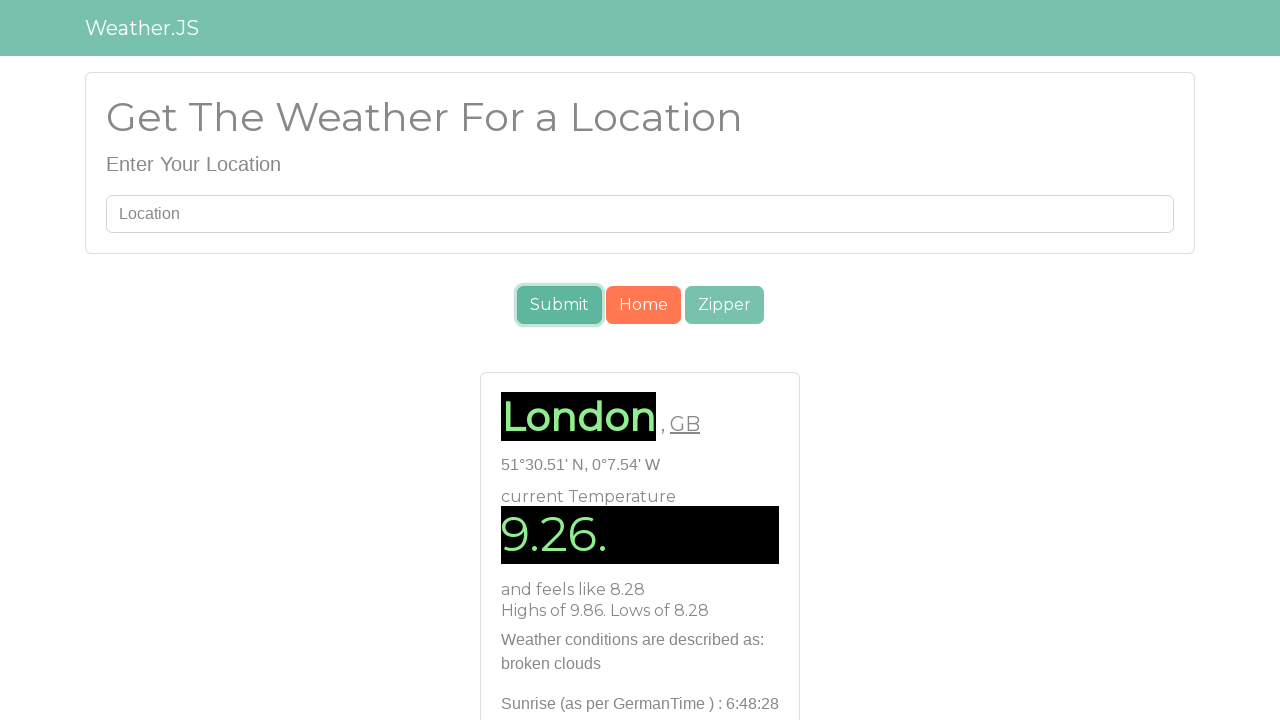

Weather data element #xPat loaded
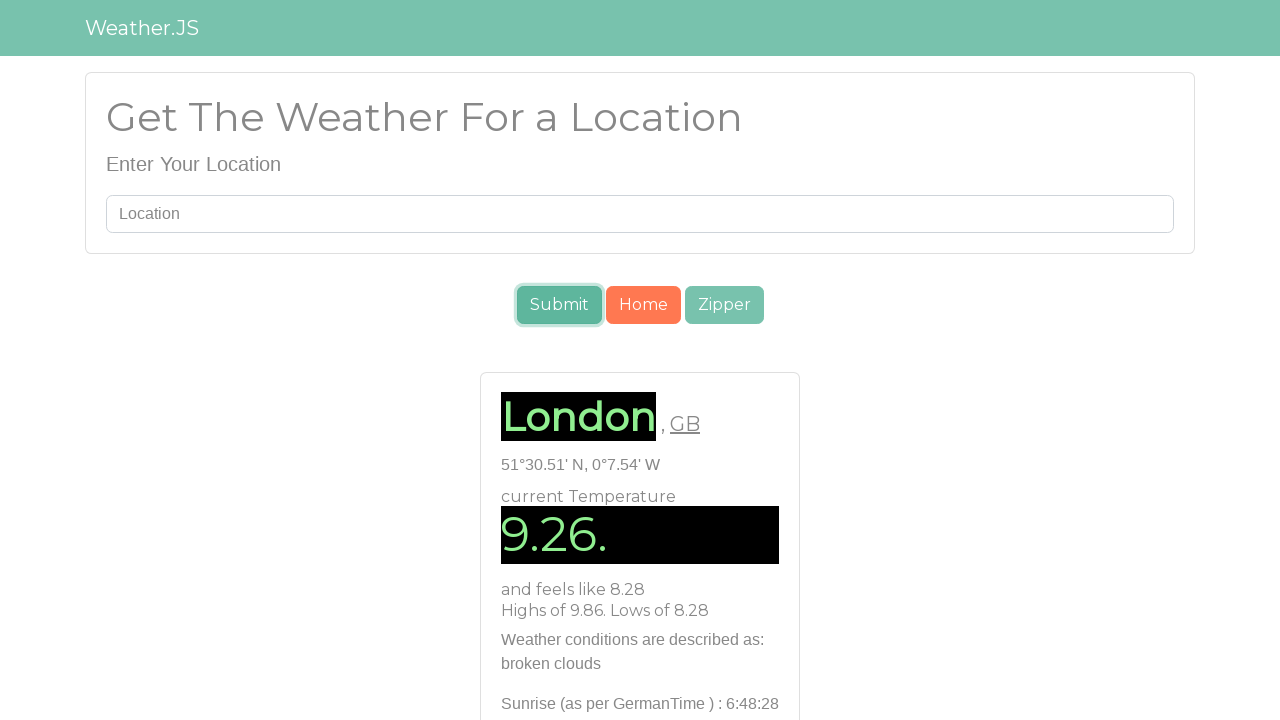

Weather data element #landen loaded - all weather information displayed for London
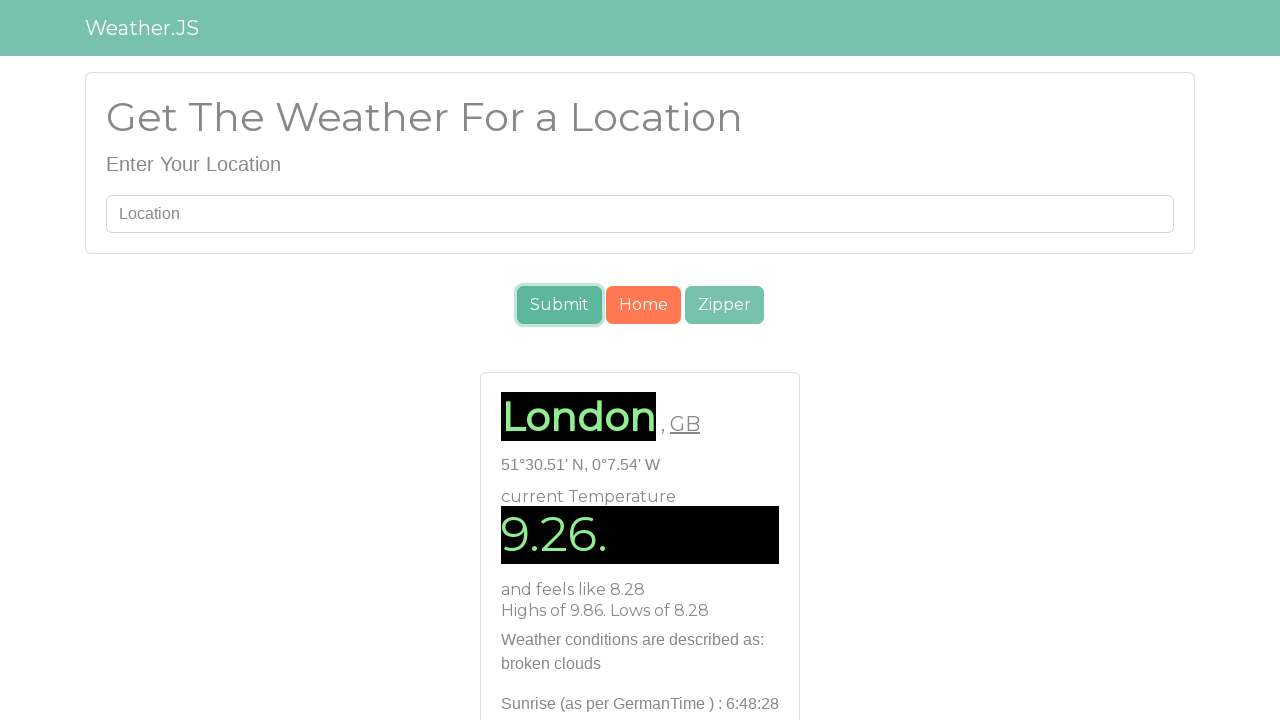

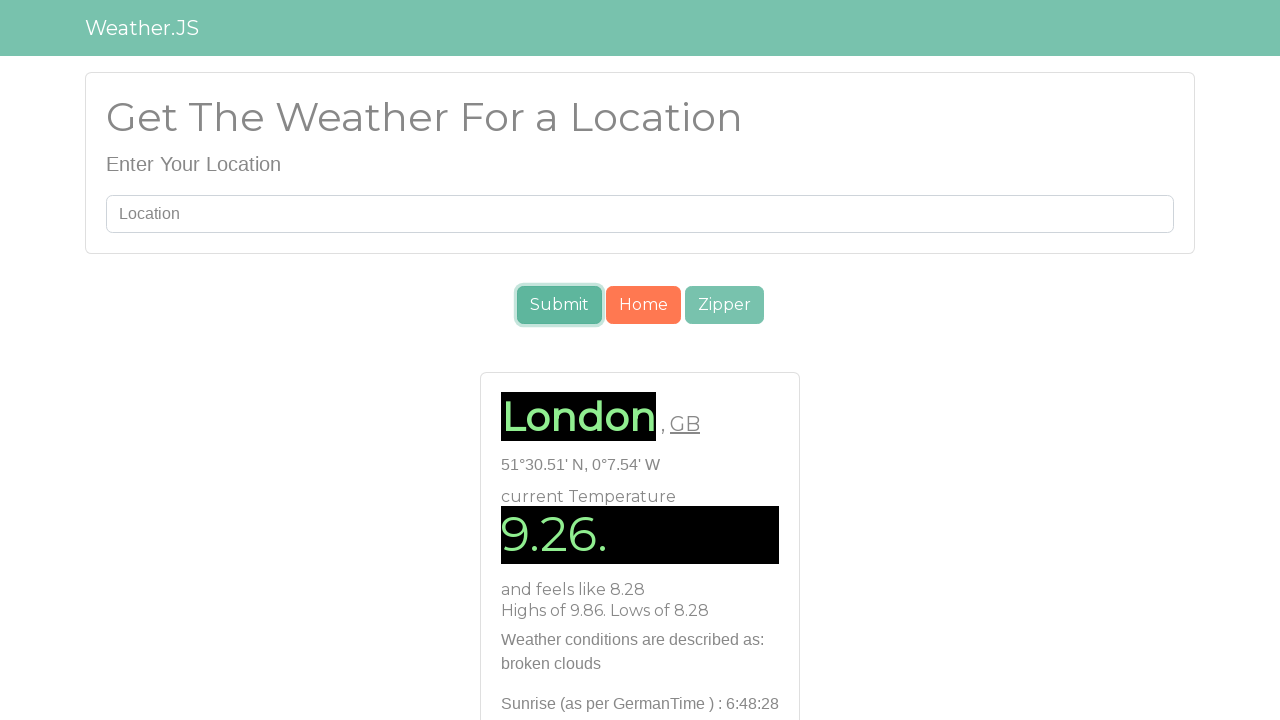